Tests multi-window handling by opening a new browser window, navigating to a different page to get course name text, switching back to the original window, and filling a form field with the retrieved text

Starting URL: https://rahulshettyacademy.com/angularpractice/

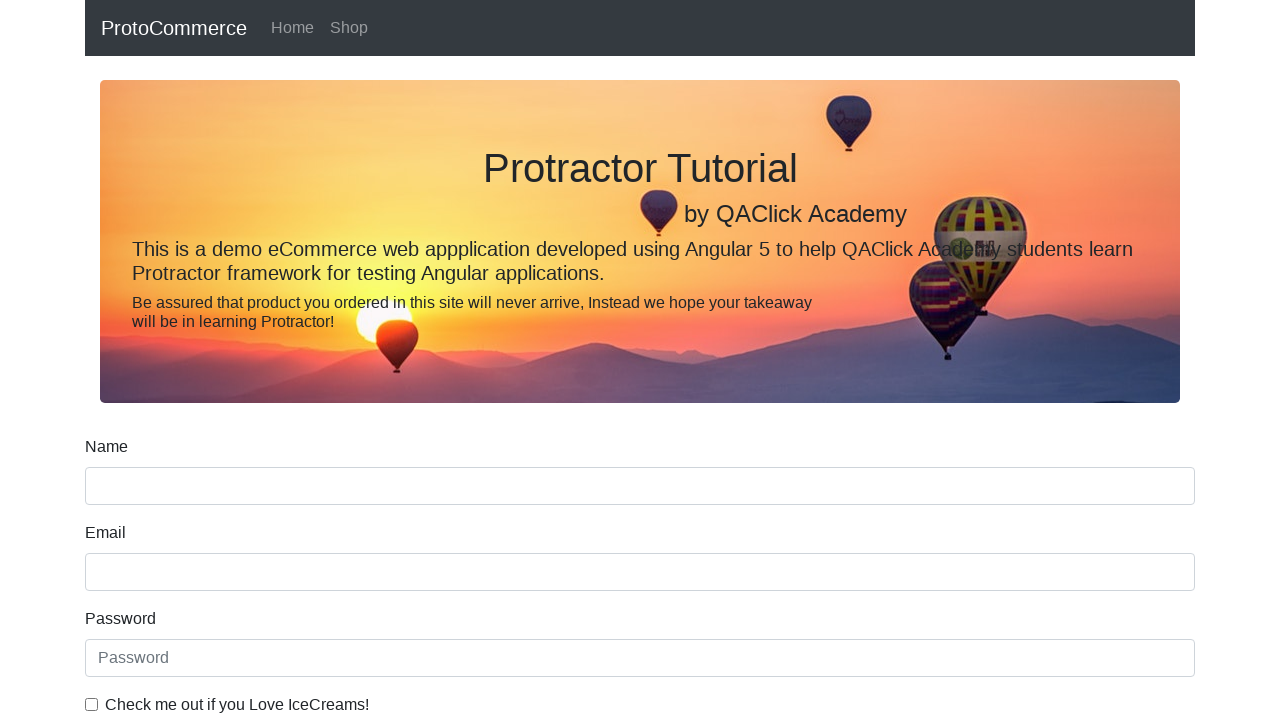

Opened a new browser window/tab
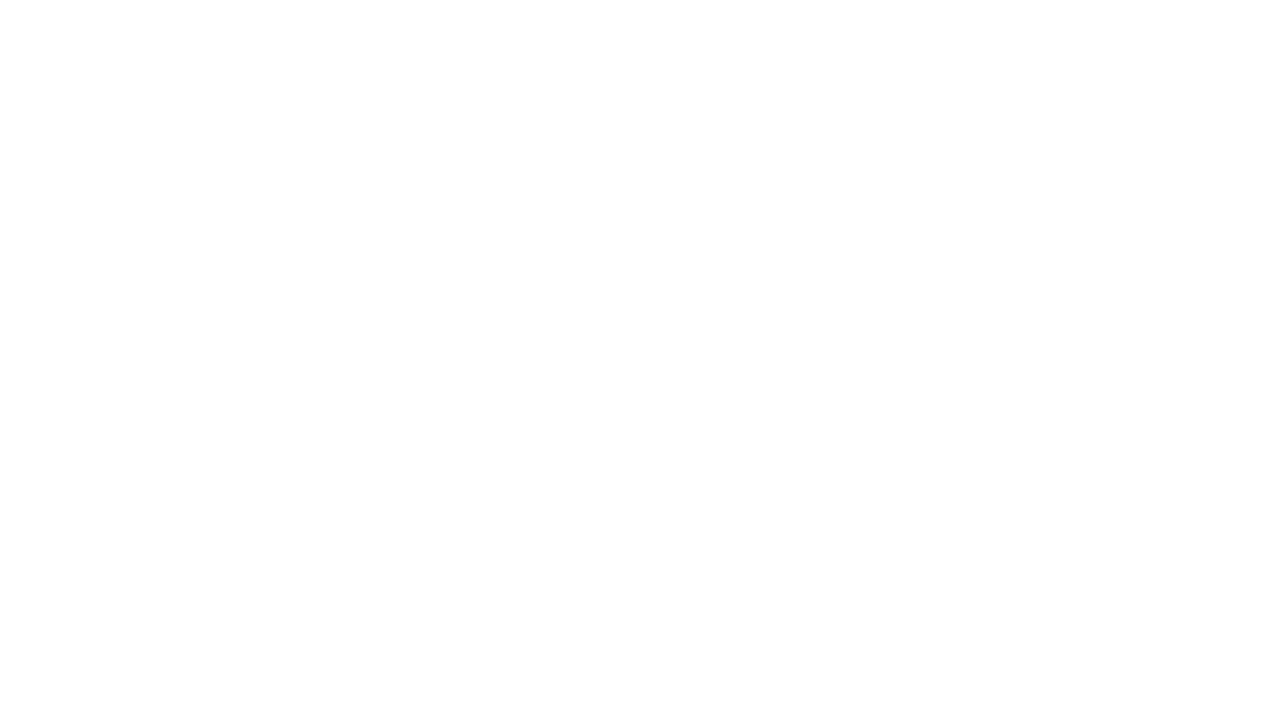

Navigated to Rahul Shetty Academy homepage in new window
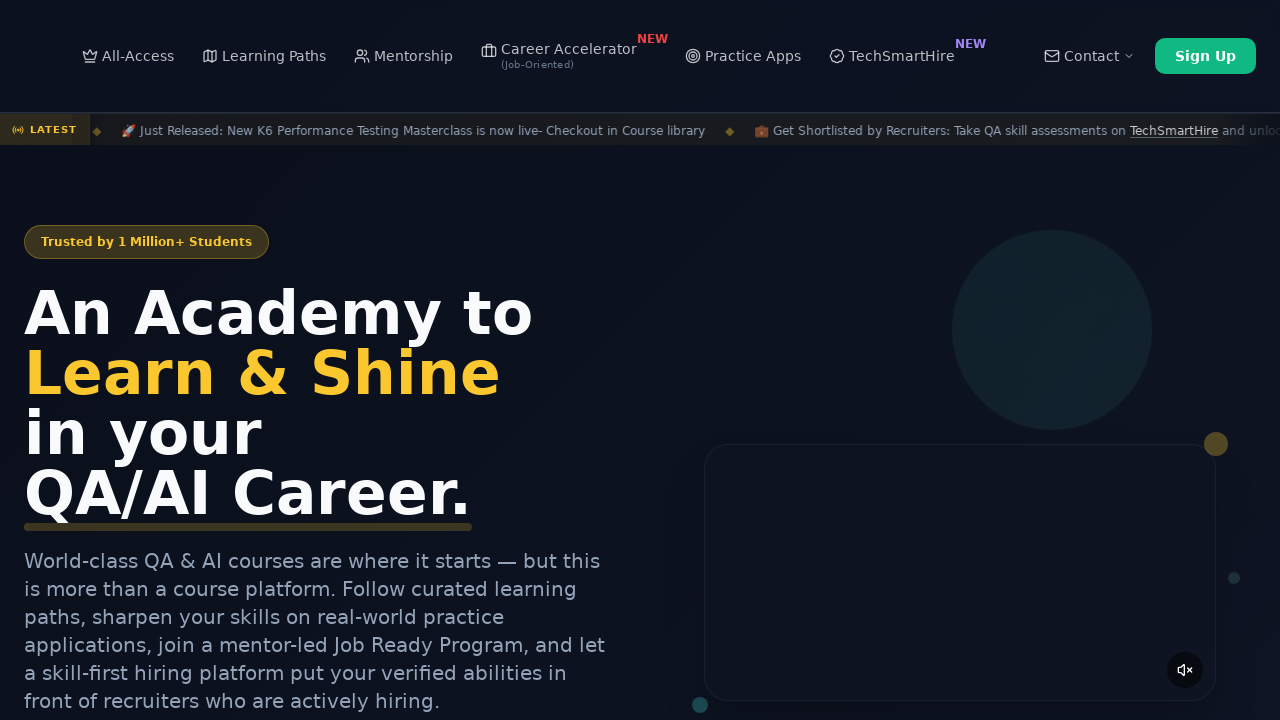

Retrieved course name: 'Playwright Testing' from second course link
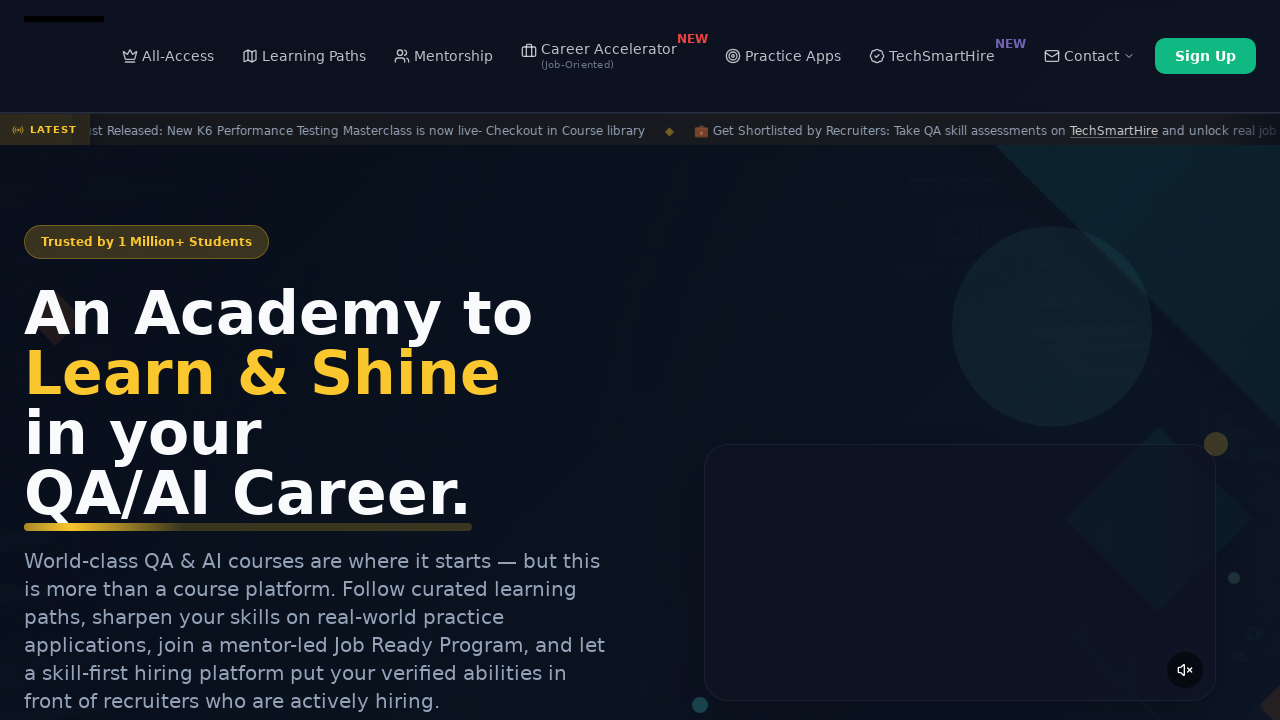

Switched back to original window
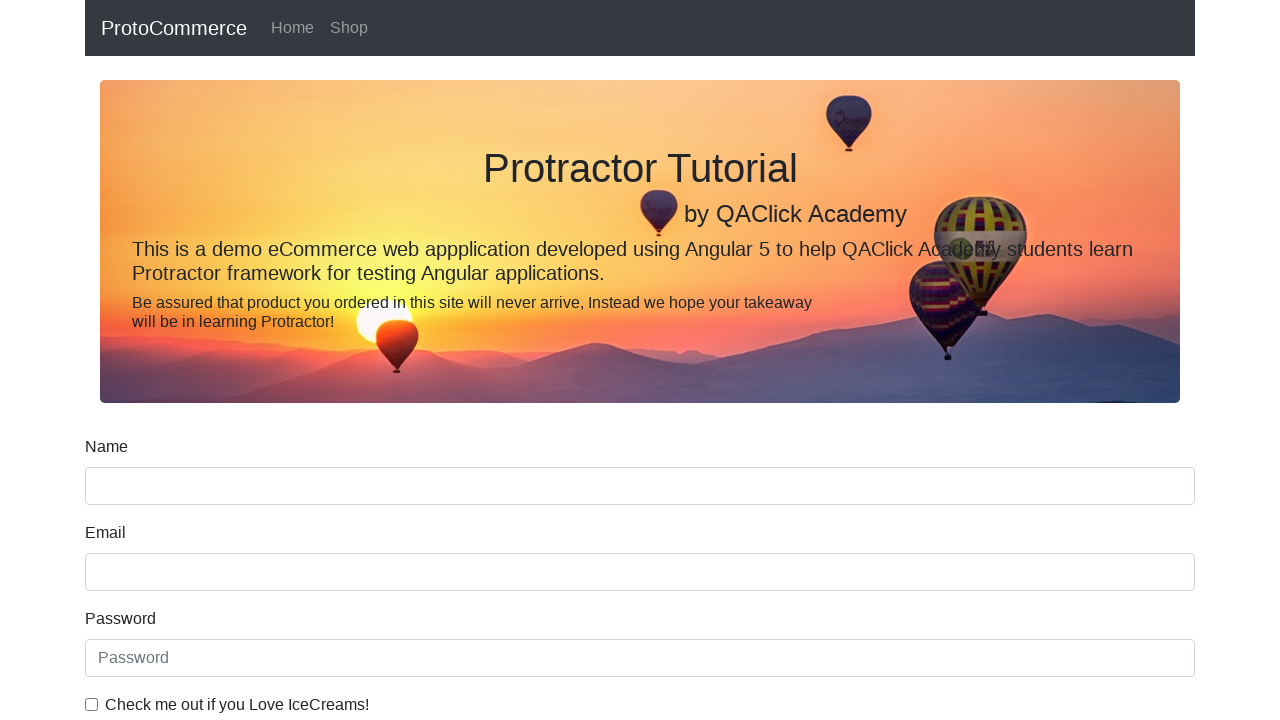

Filled name field with course name: 'Playwright Testing' on [name='name']
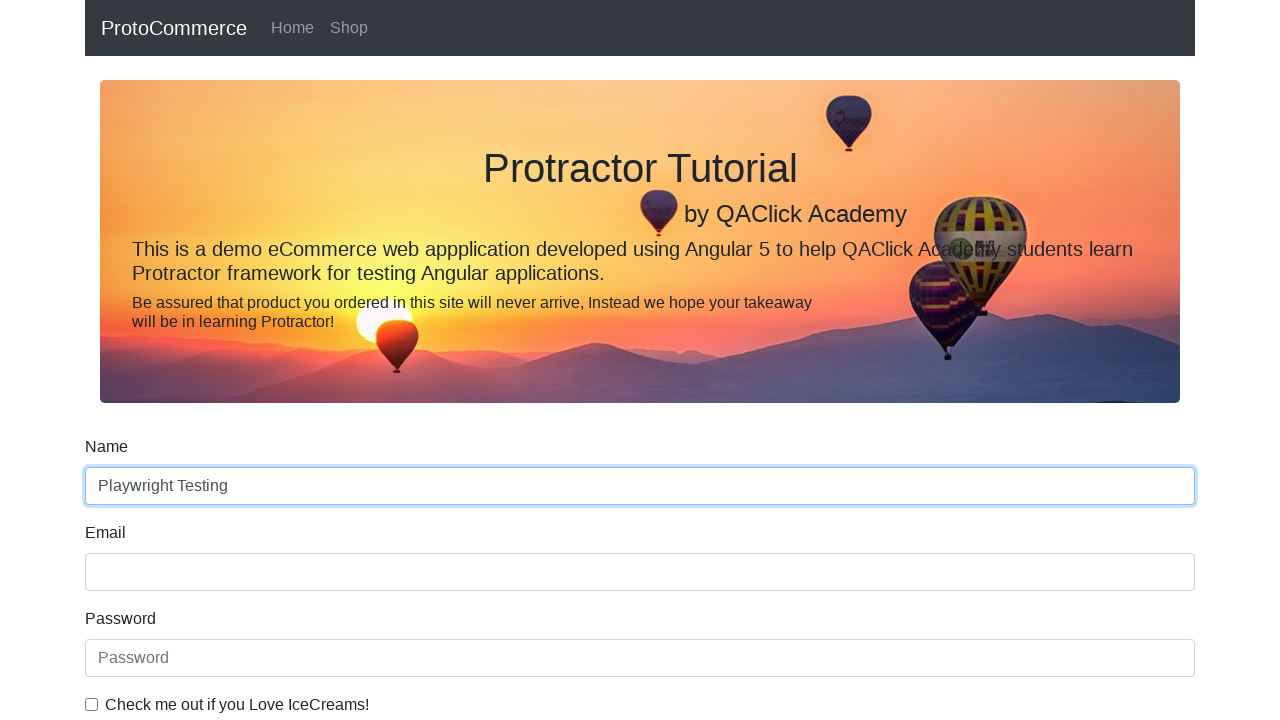

Closed the new browser window/tab
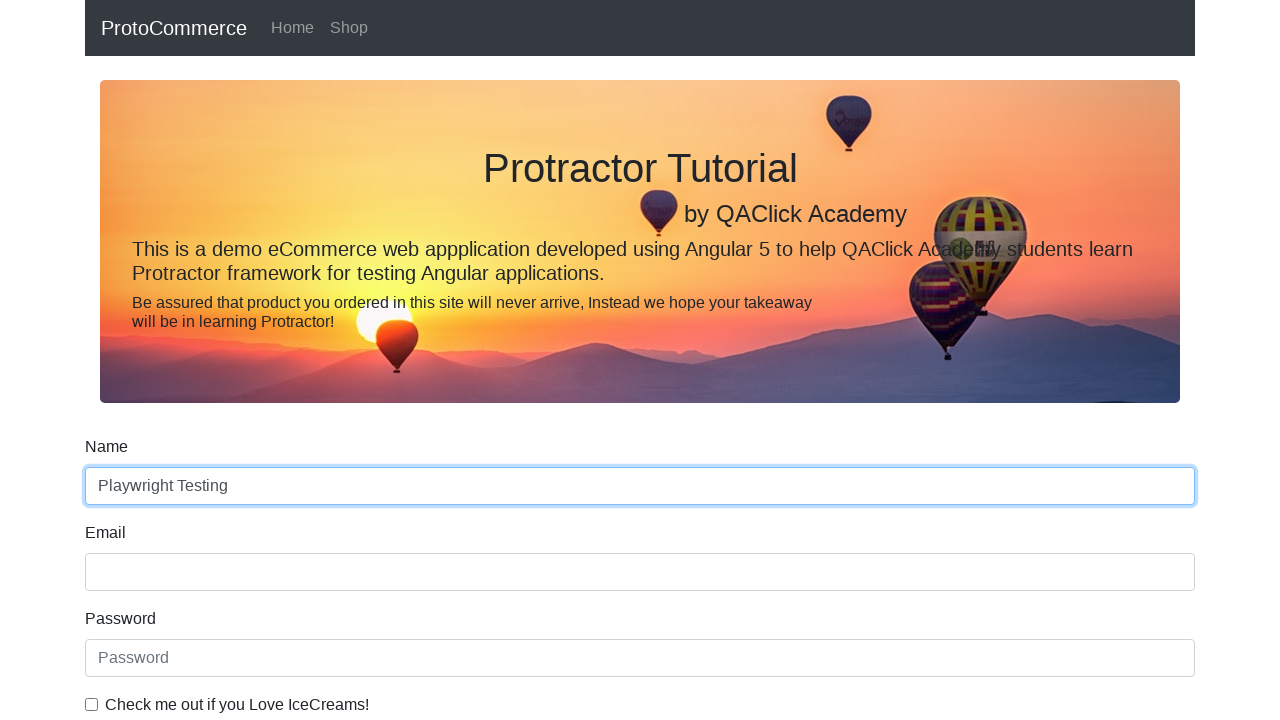

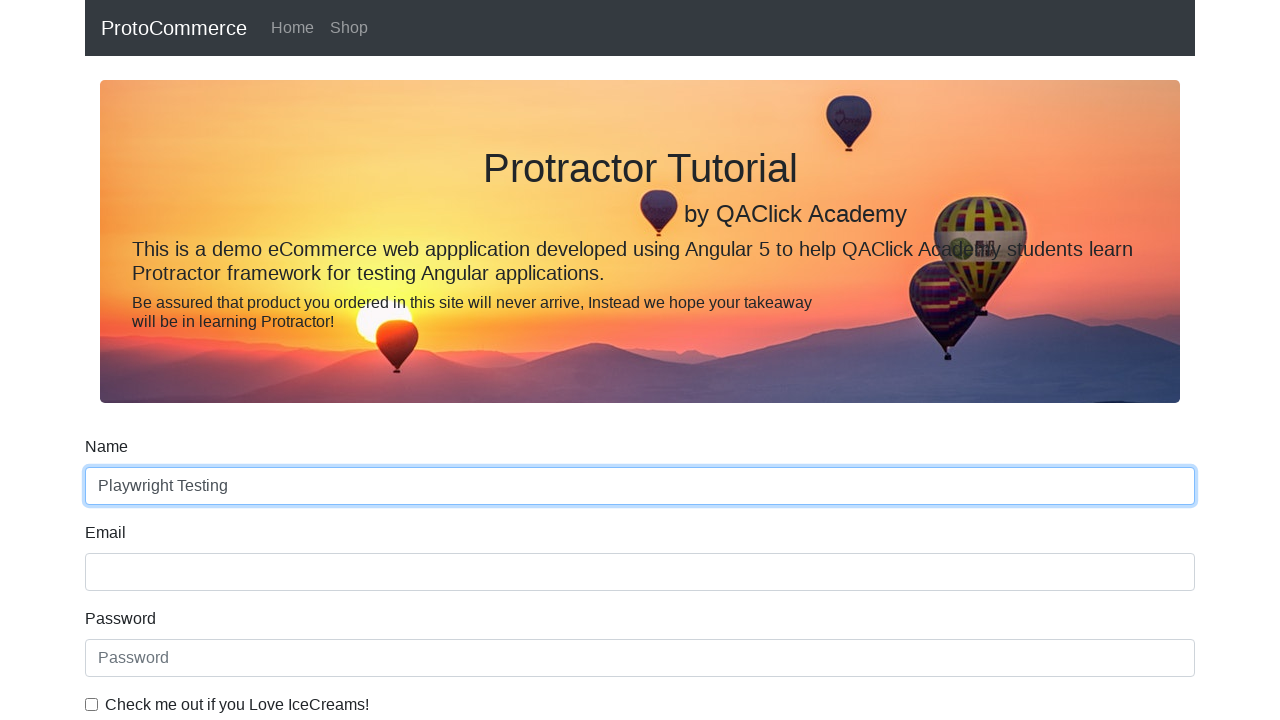